Navigates to the Angular app demo page and clicks on the Virtual Library button to access the library section.

Starting URL: https://rahulshettyacademy.com/angularAppdemo/

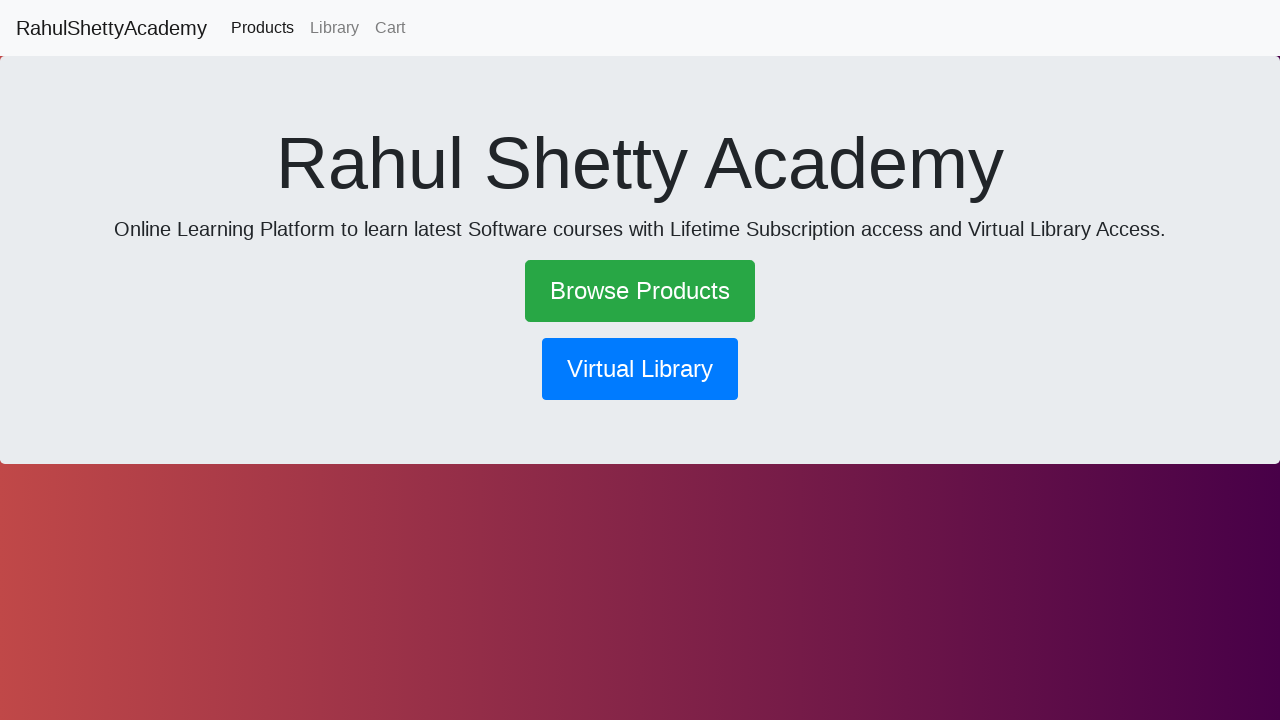

Navigated to Angular app demo page
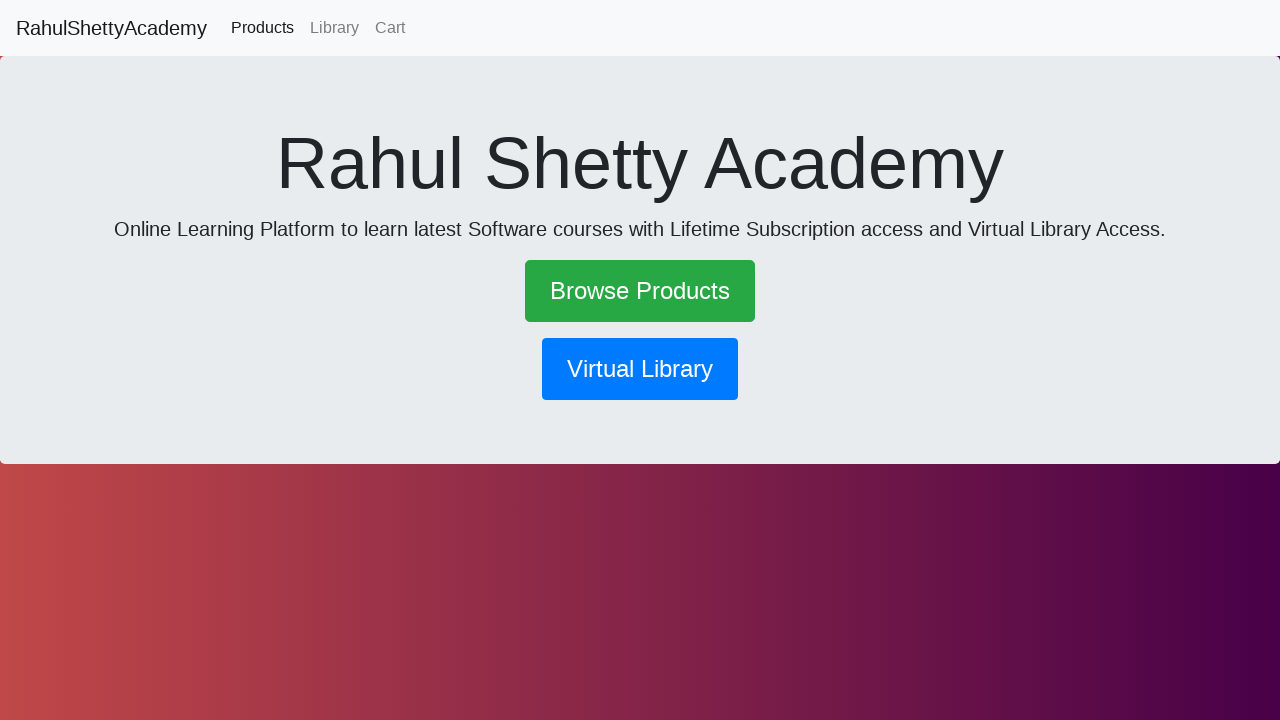

Clicked on Virtual Library button at (640, 369) on xpath=//button[contains(text(),'Virtual Library')]
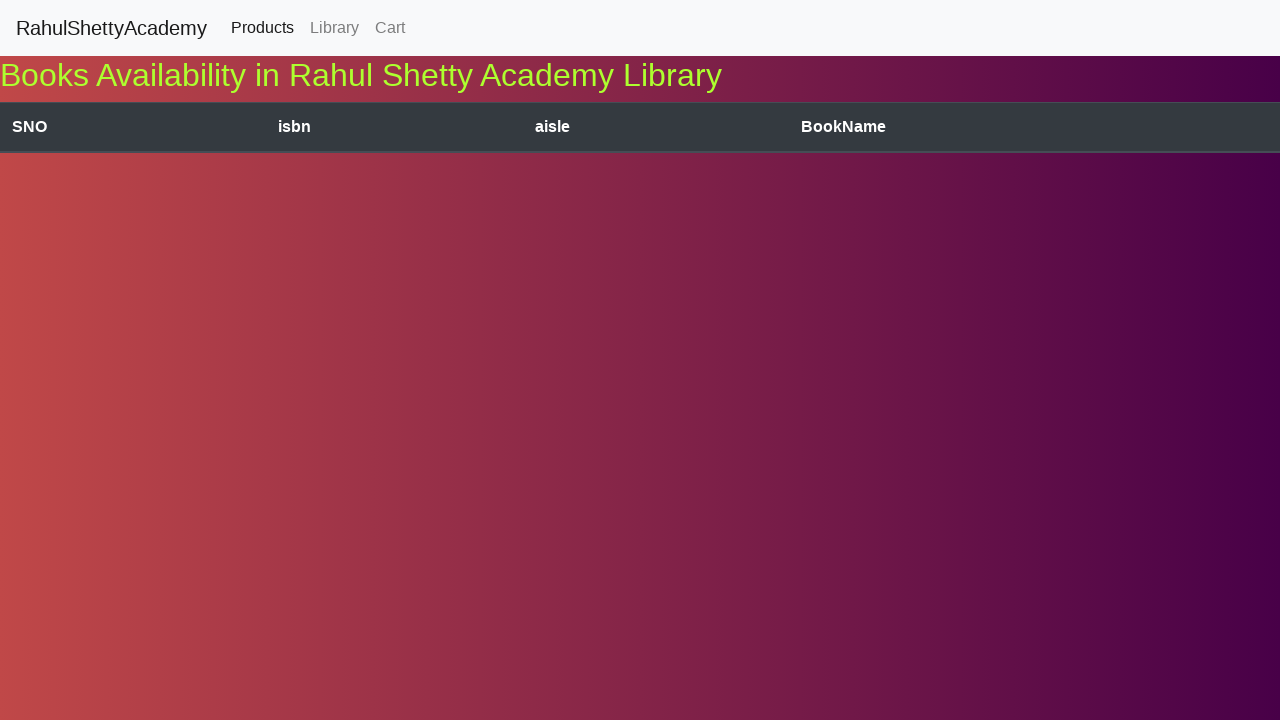

Waited for network to become idle after Virtual Library navigation
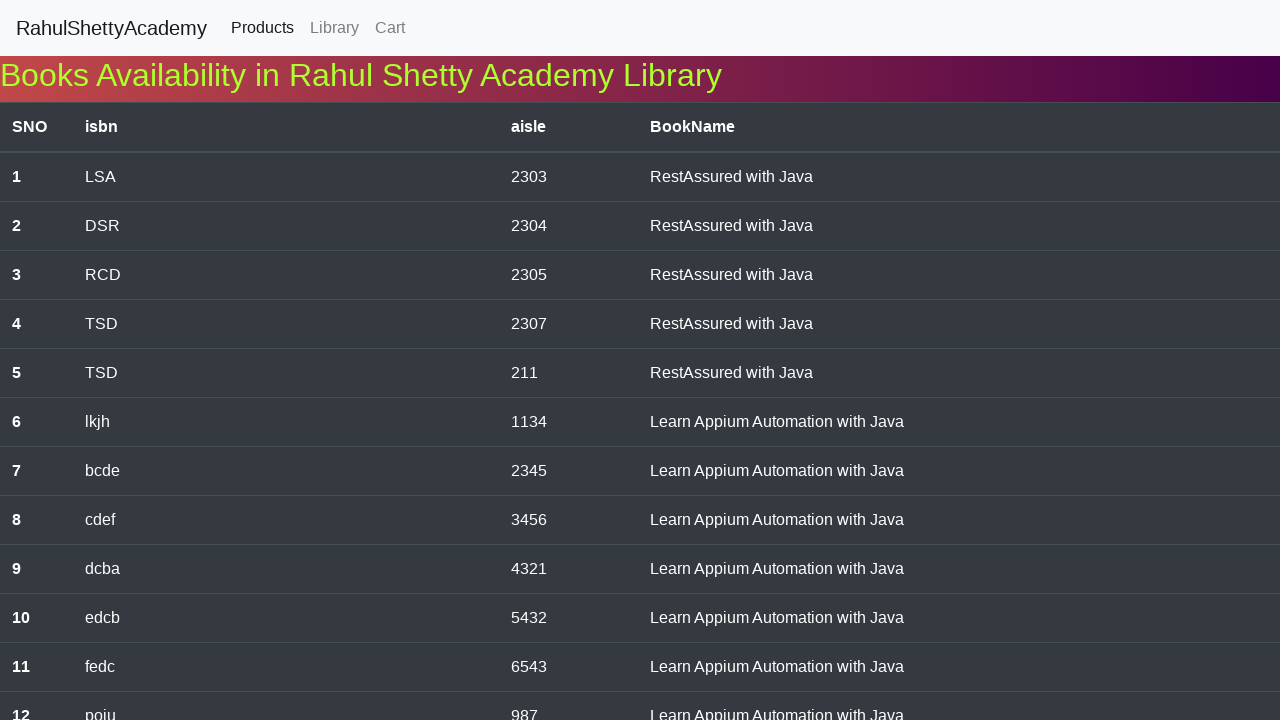

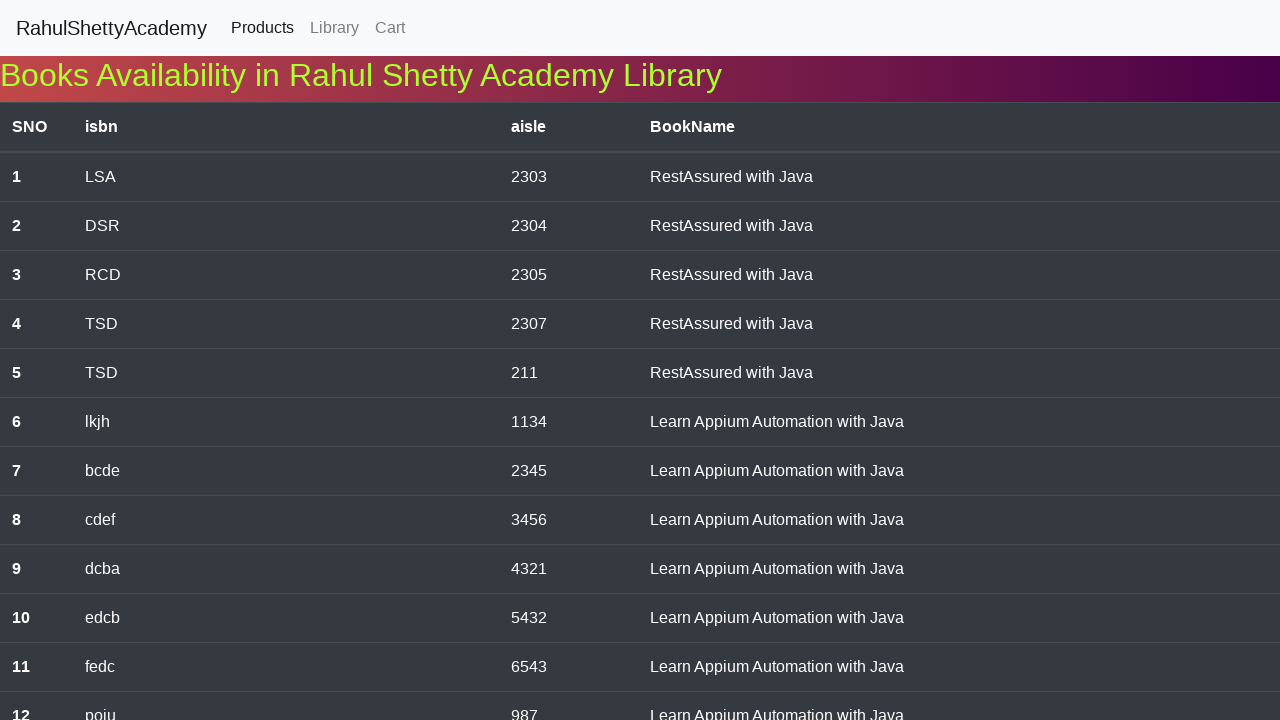